Fills out a practice form on AwesomeQA website with personal information, experience level, profession, and automation tools, then submits the form

Starting URL: https://awesomeqa.com/practice.html

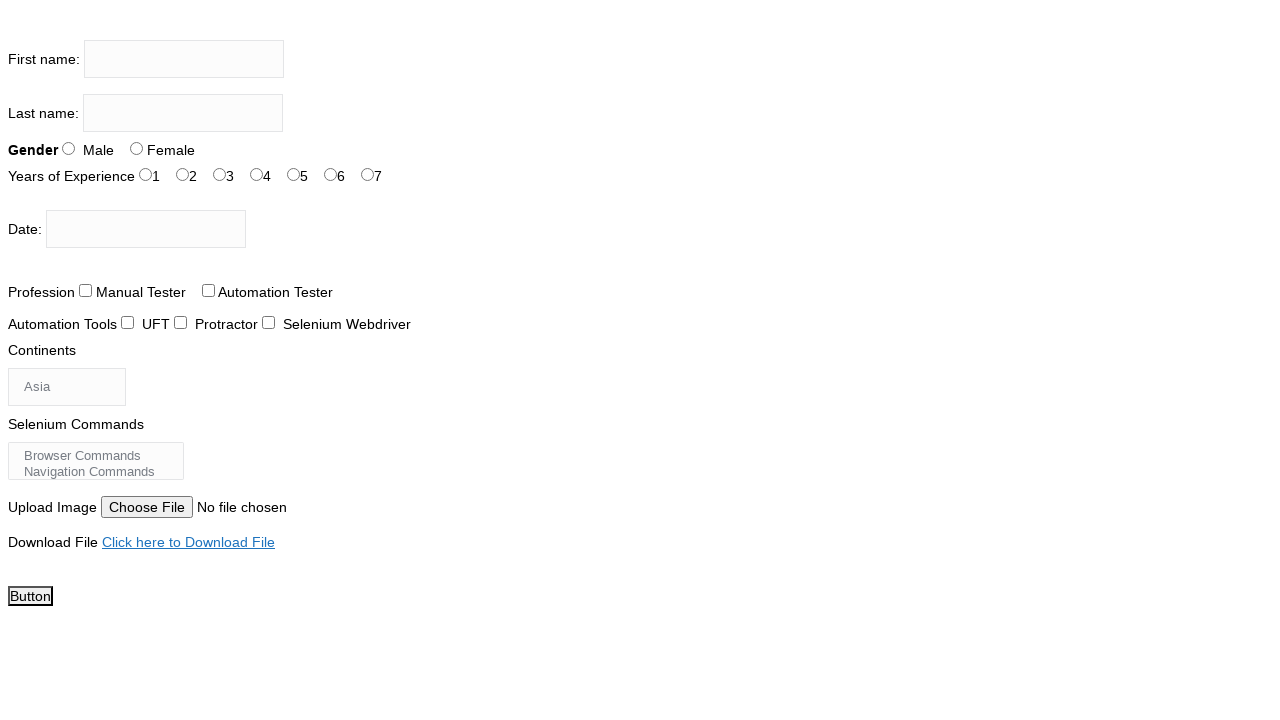

Filled first name field with 'Priya' on input[name='firstname']
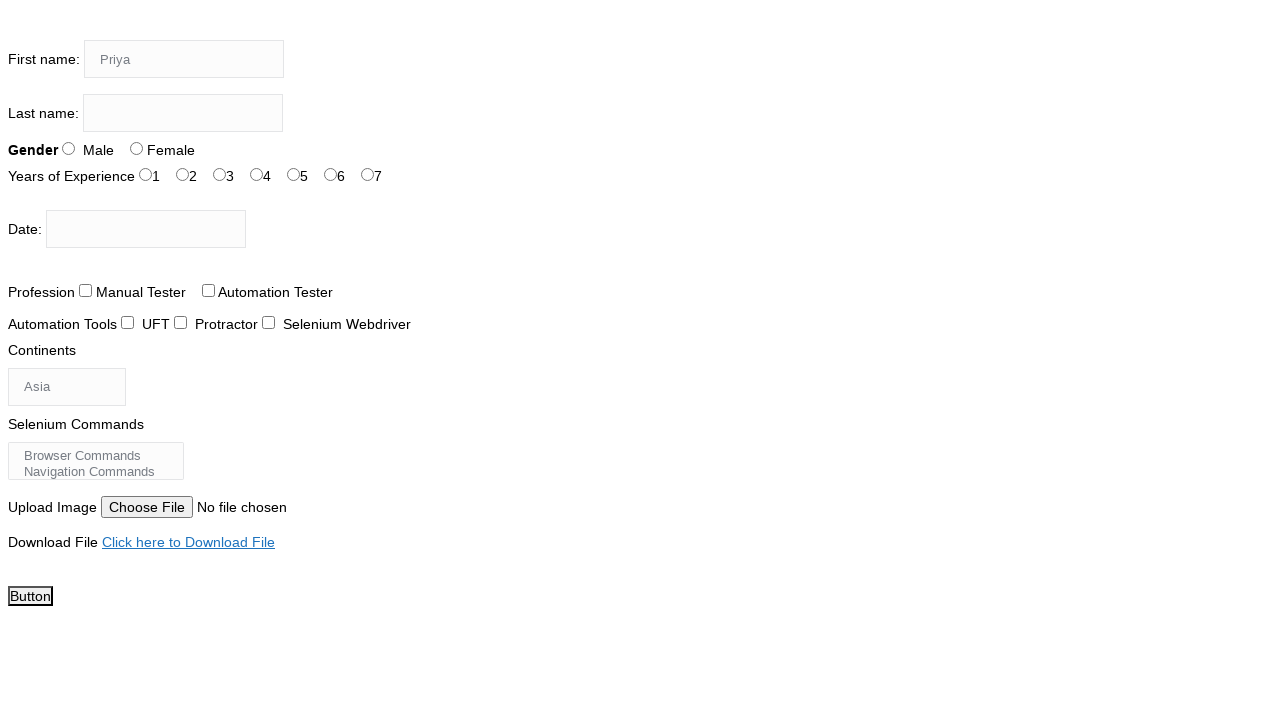

Filled last name field with 'Ayyanar' on input[name='lastname']
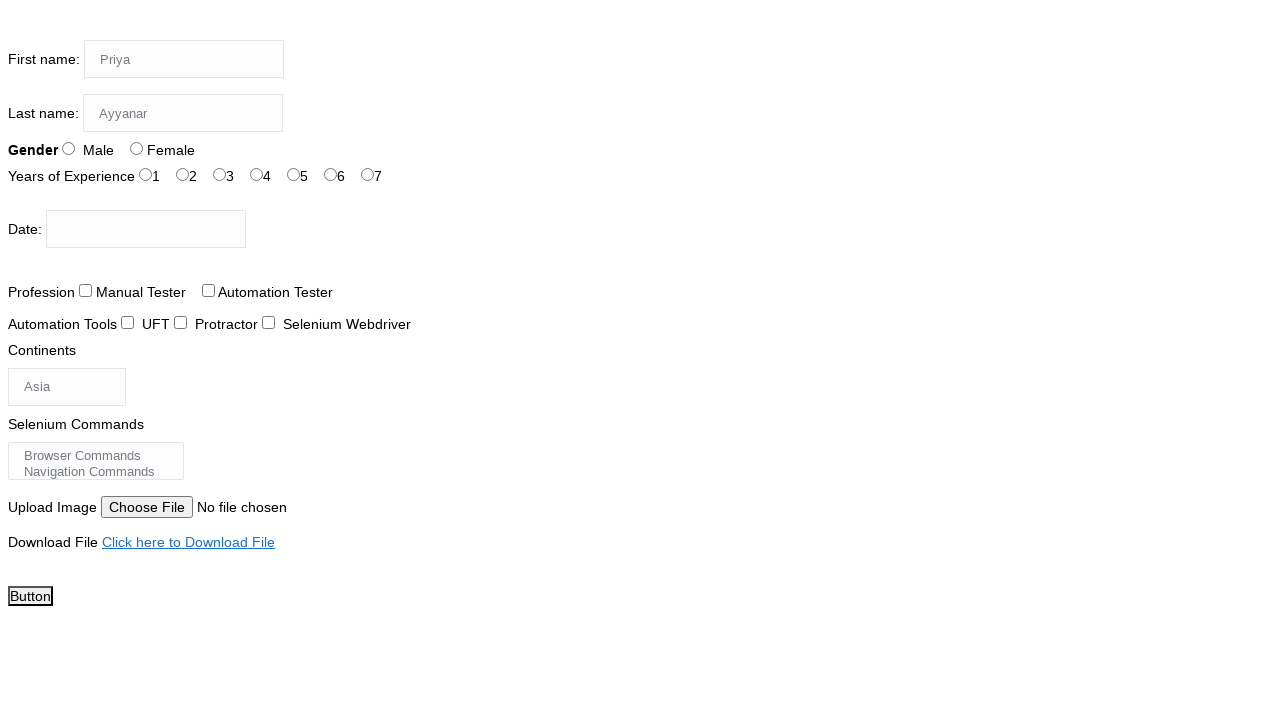

Selected Female gender radio button at (136, 148) on #sex-1
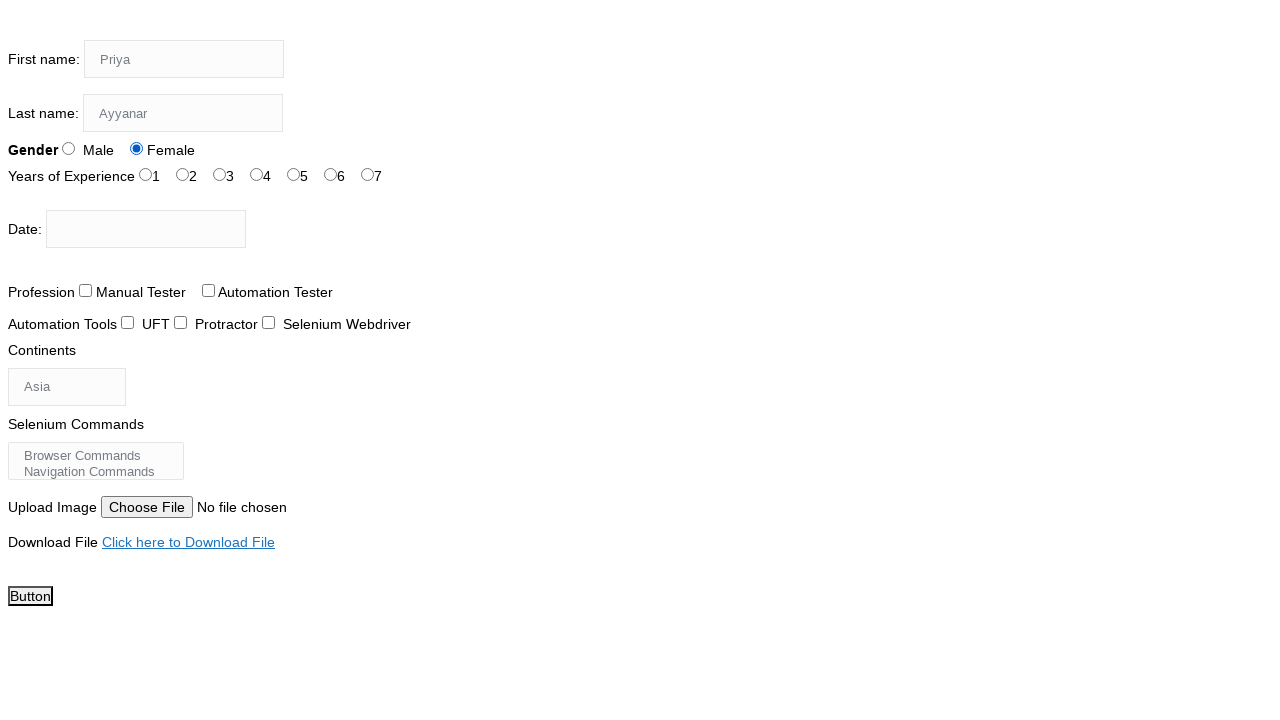

Selected 6 years of experience radio button at (330, 174) on #exp-5
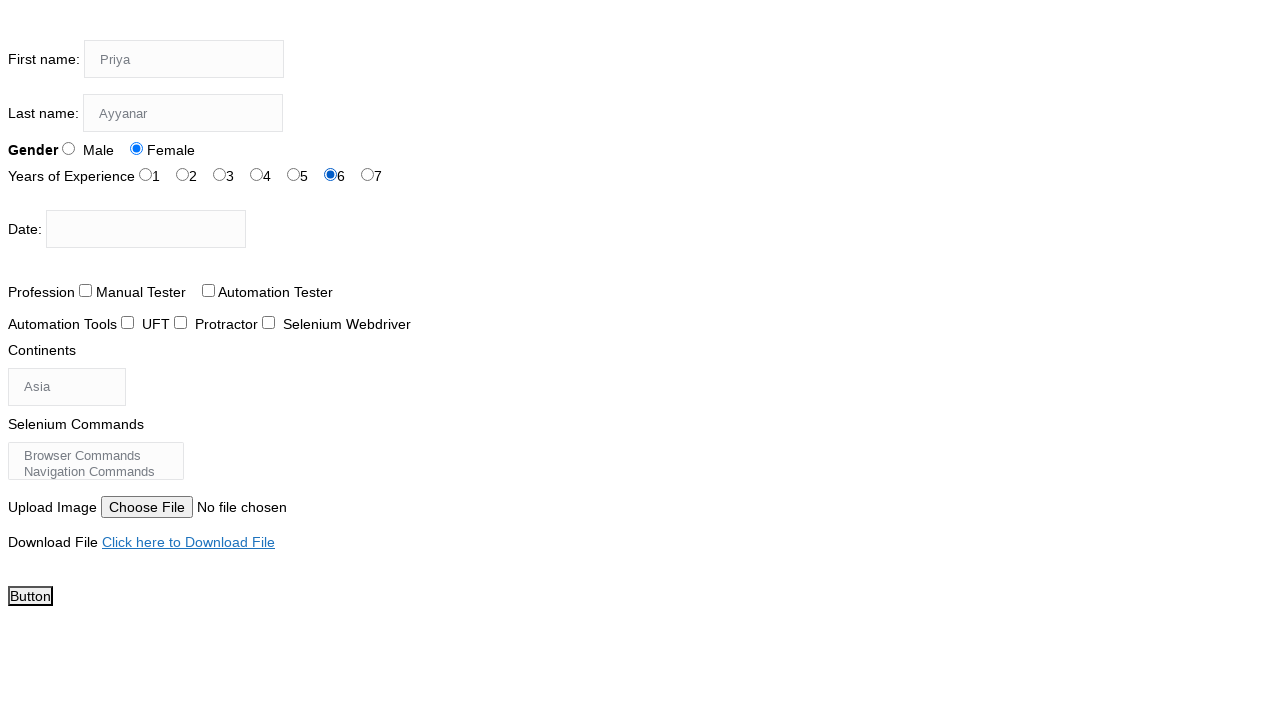

Filled date field with '23122024' on #datepicker
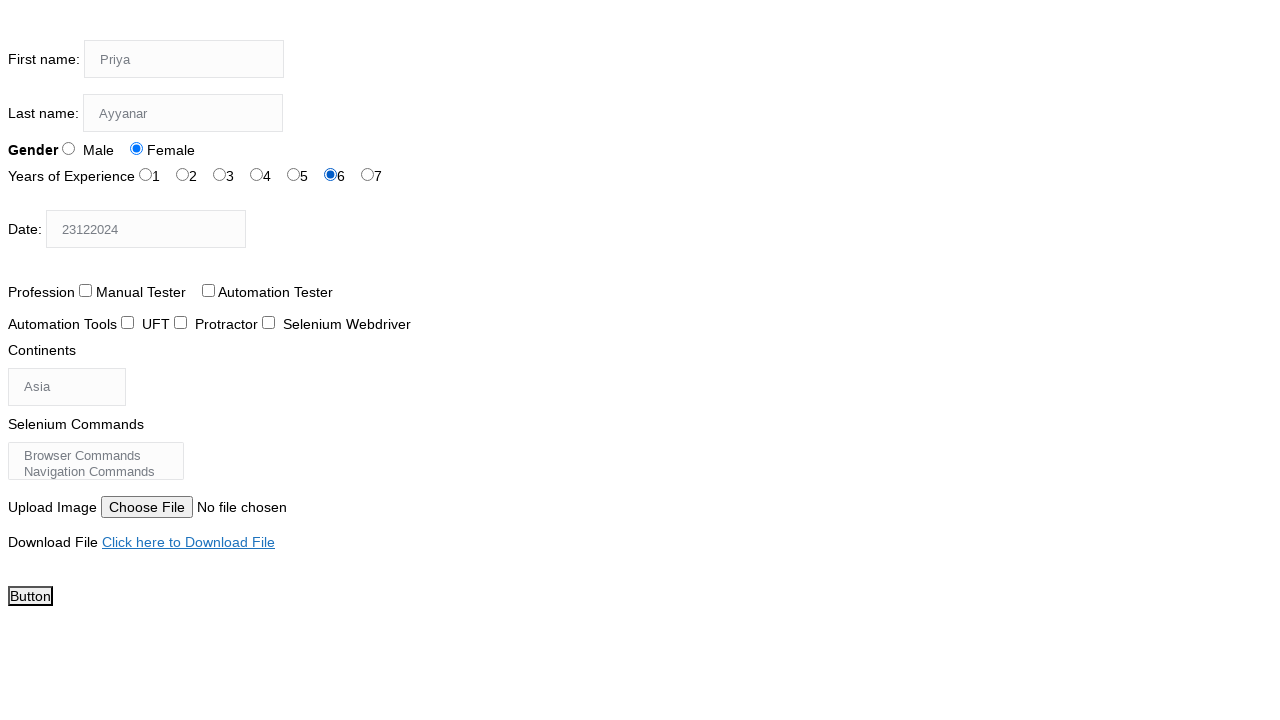

Checked Automation Tester profession checkbox at (208, 290) on #profession-1
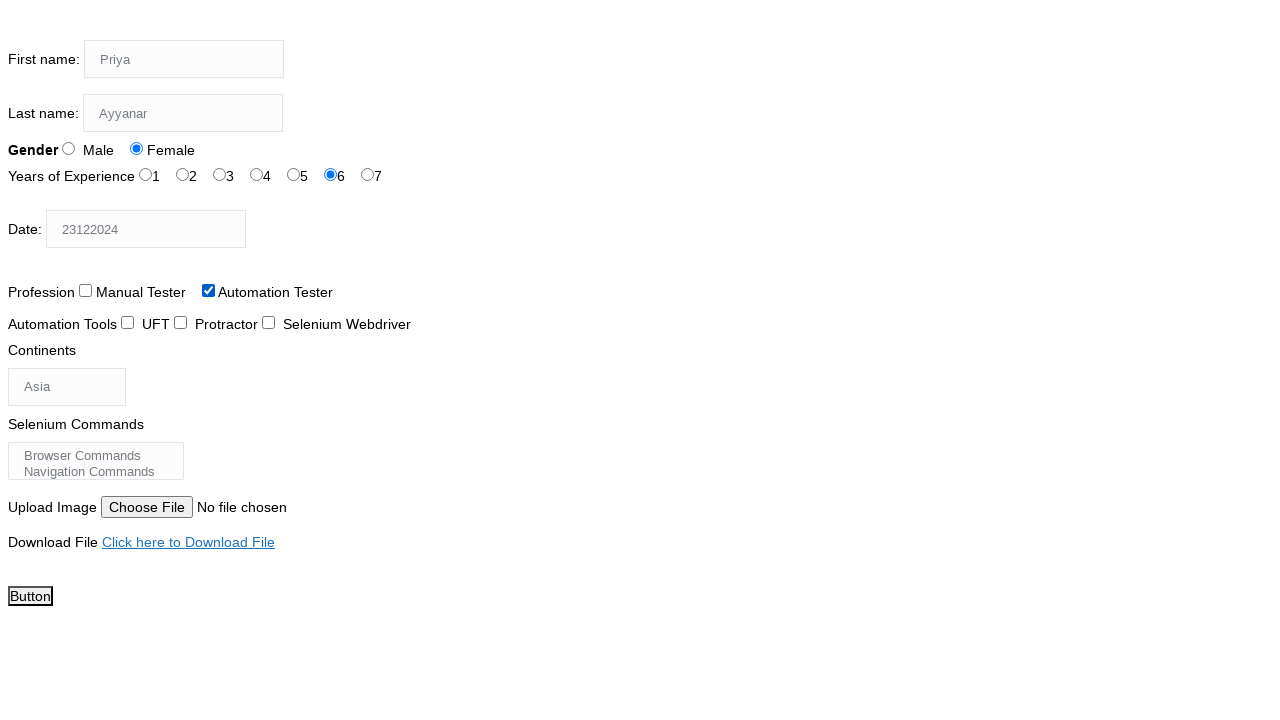

Checked Selenium Webdriver tool checkbox at (268, 322) on #tool-2
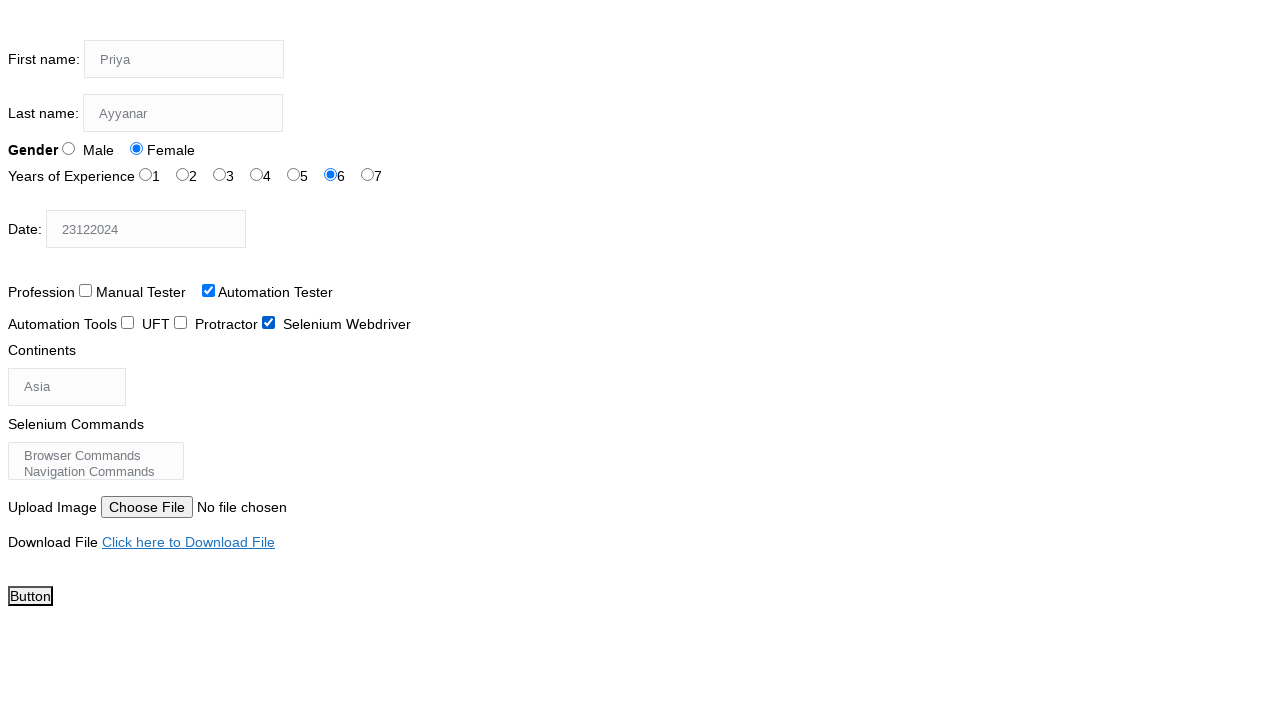

Submitted the practice form at (30, 596) on #submit
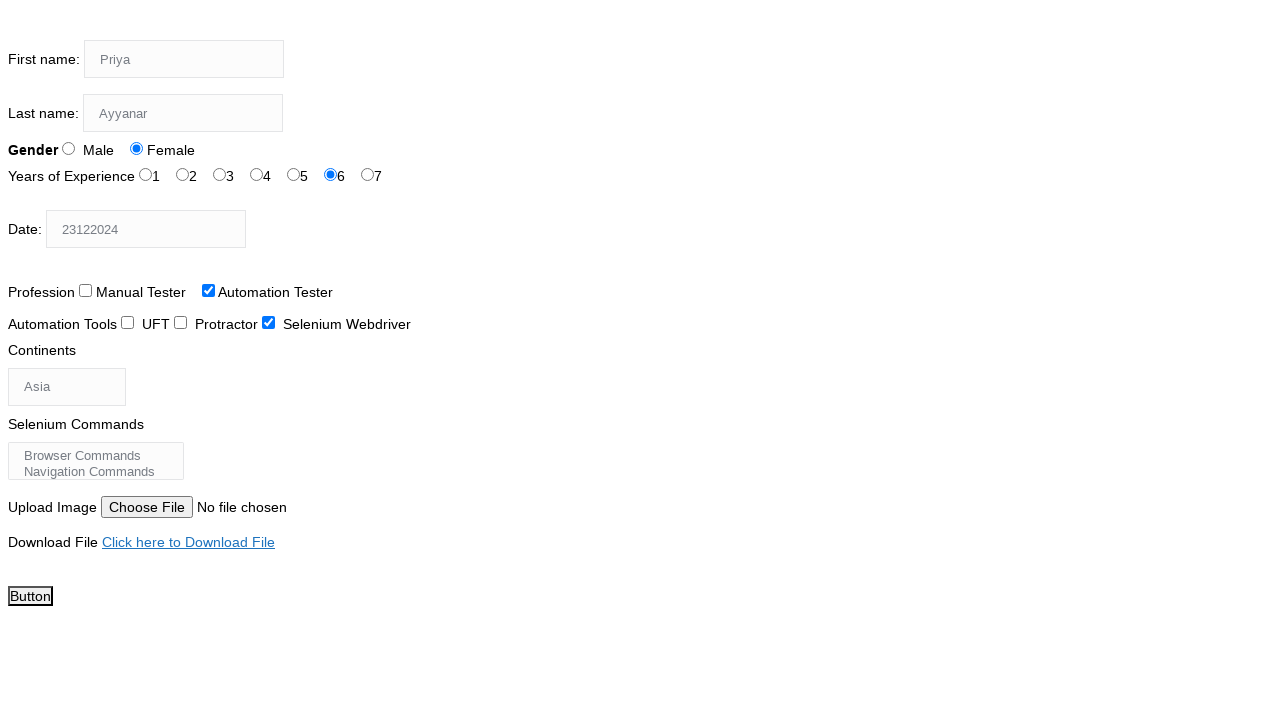

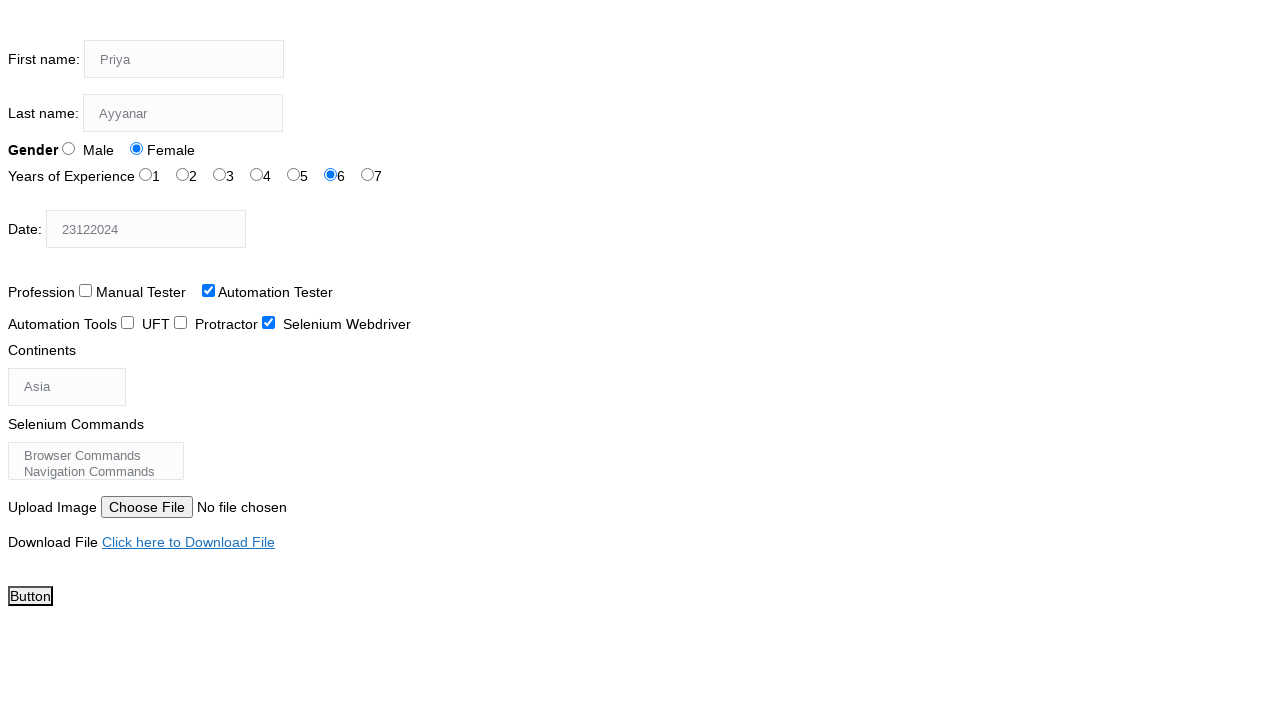